Tests checkbox and radio button functionality by checking/unchecking individual checkboxes, iterating through all weekday checkboxes, and toggling between male and female radio buttons

Starting URL: https://testautomationpractice.blogspot.com/

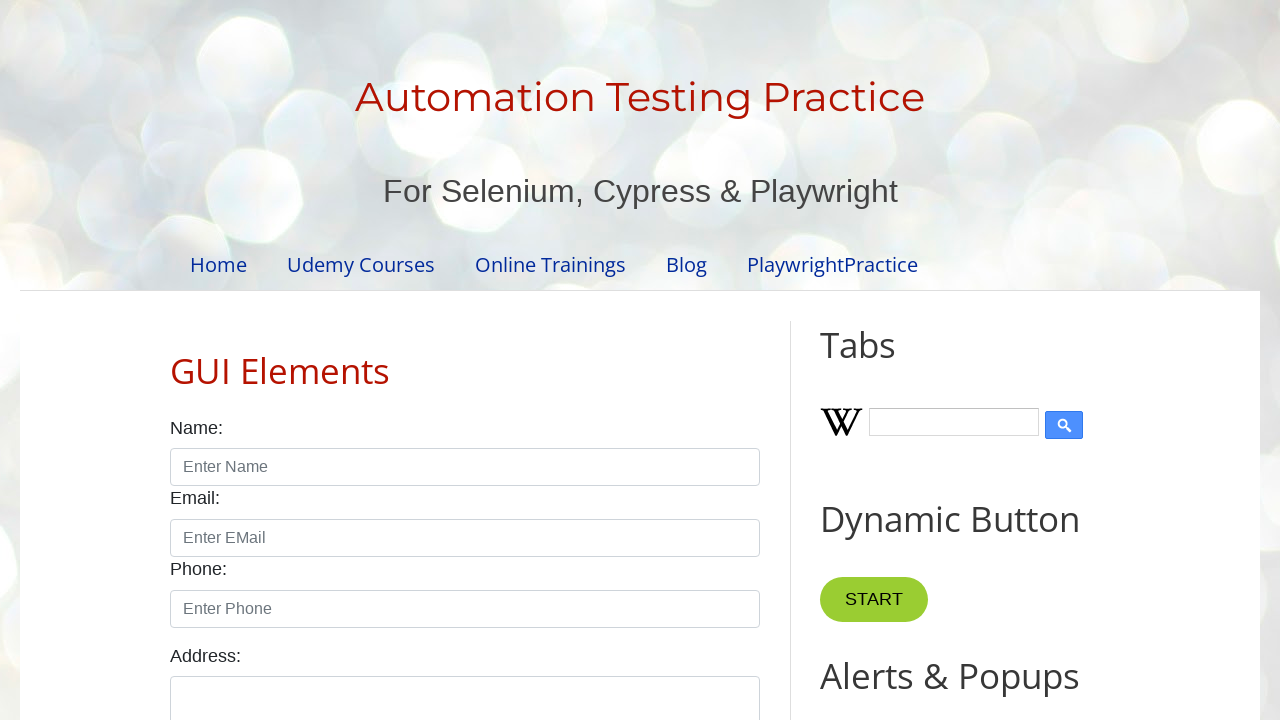

Checked the Sunday checkbox at (176, 360) on input[id="sunday"]
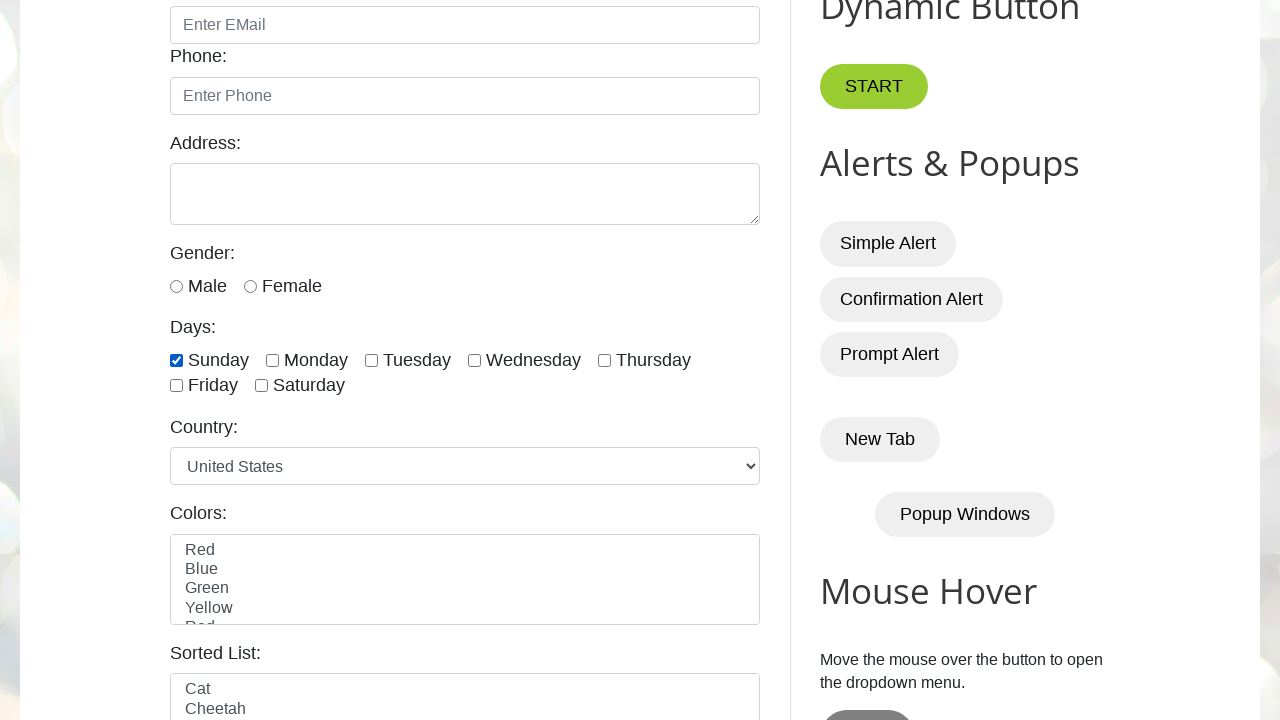

Unchecked the Sunday checkbox at (176, 360) on input[id="sunday"]
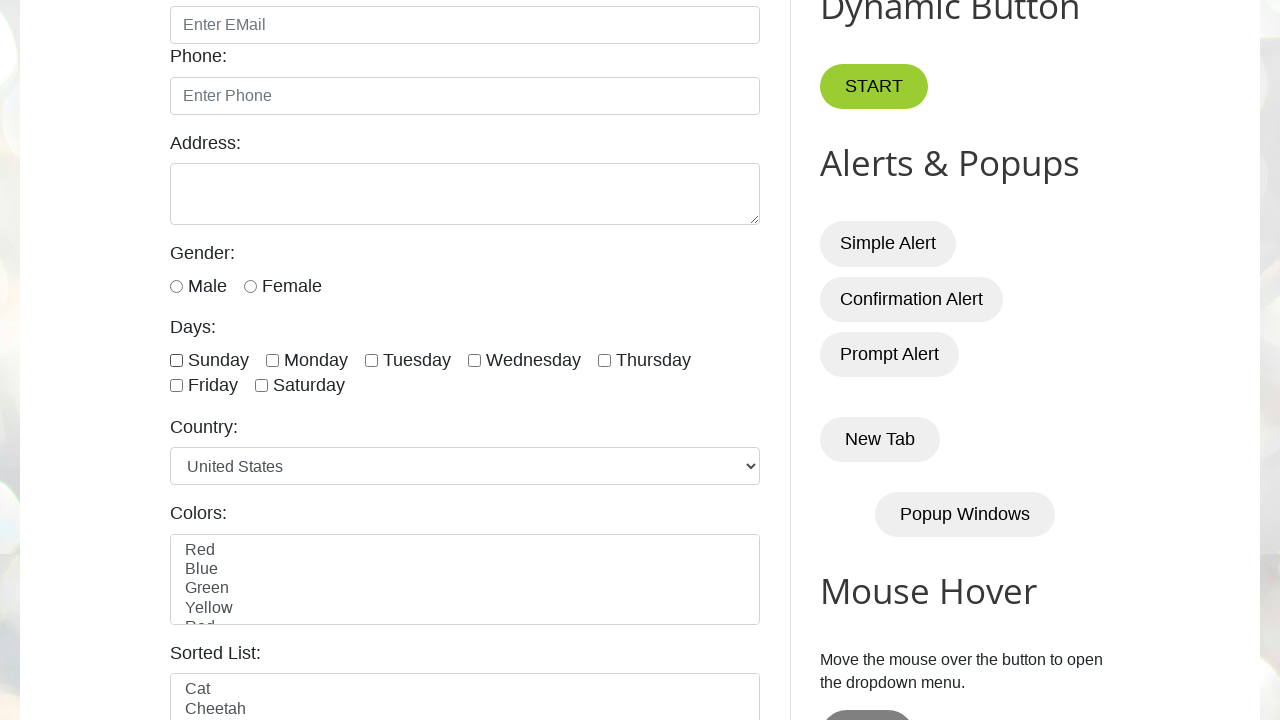

Checked the #monday checkbox at (272, 360) on #monday
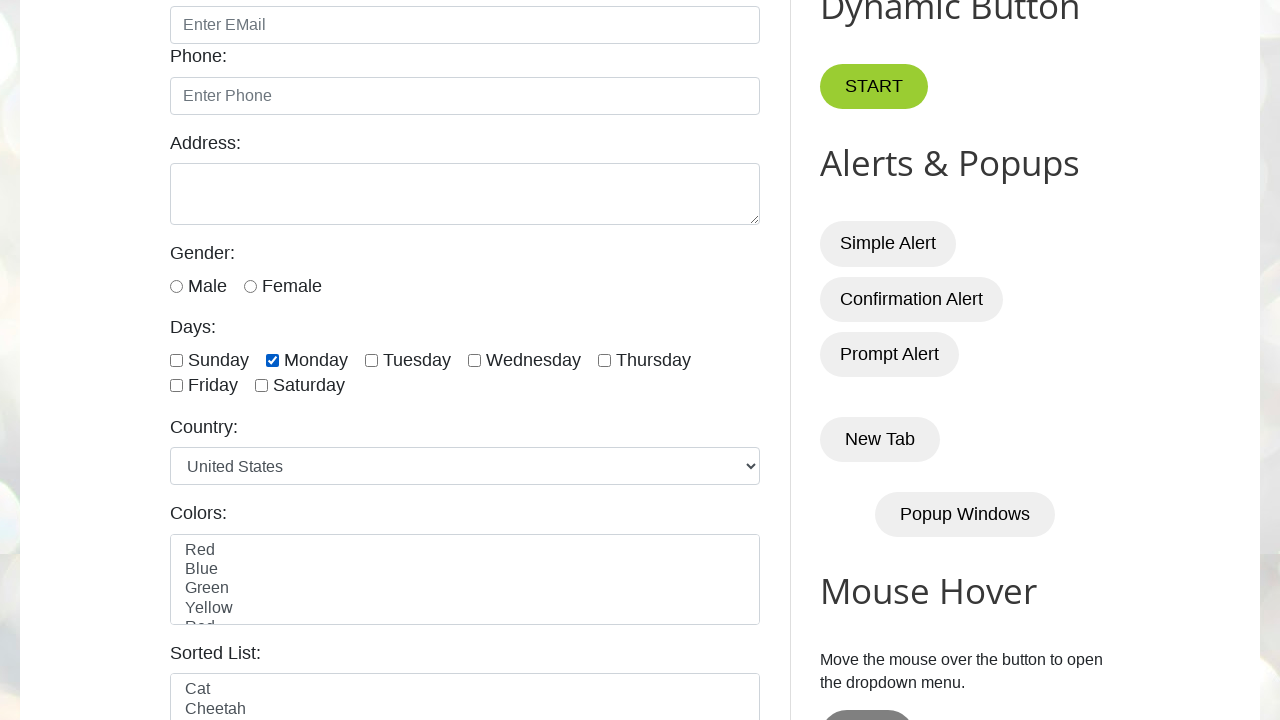

Checked the #tuesday checkbox at (372, 360) on #tuesday
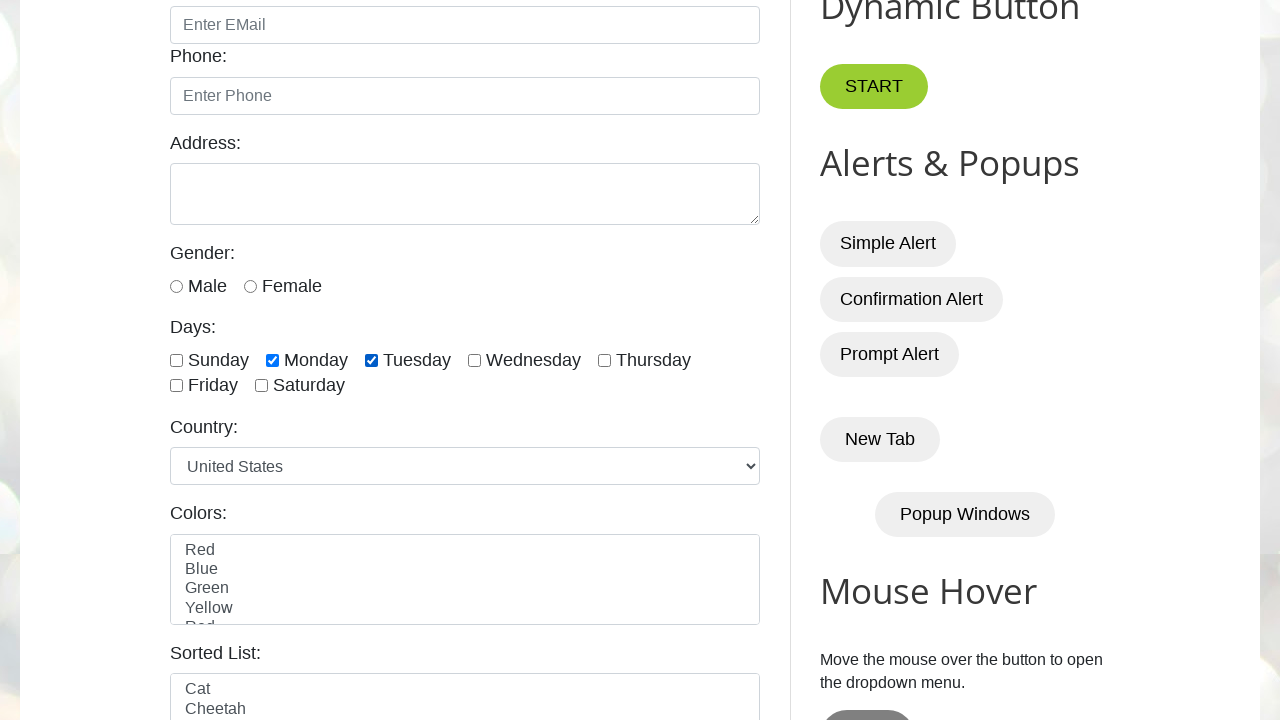

Checked the #wednesday checkbox at (474, 360) on #wednesday
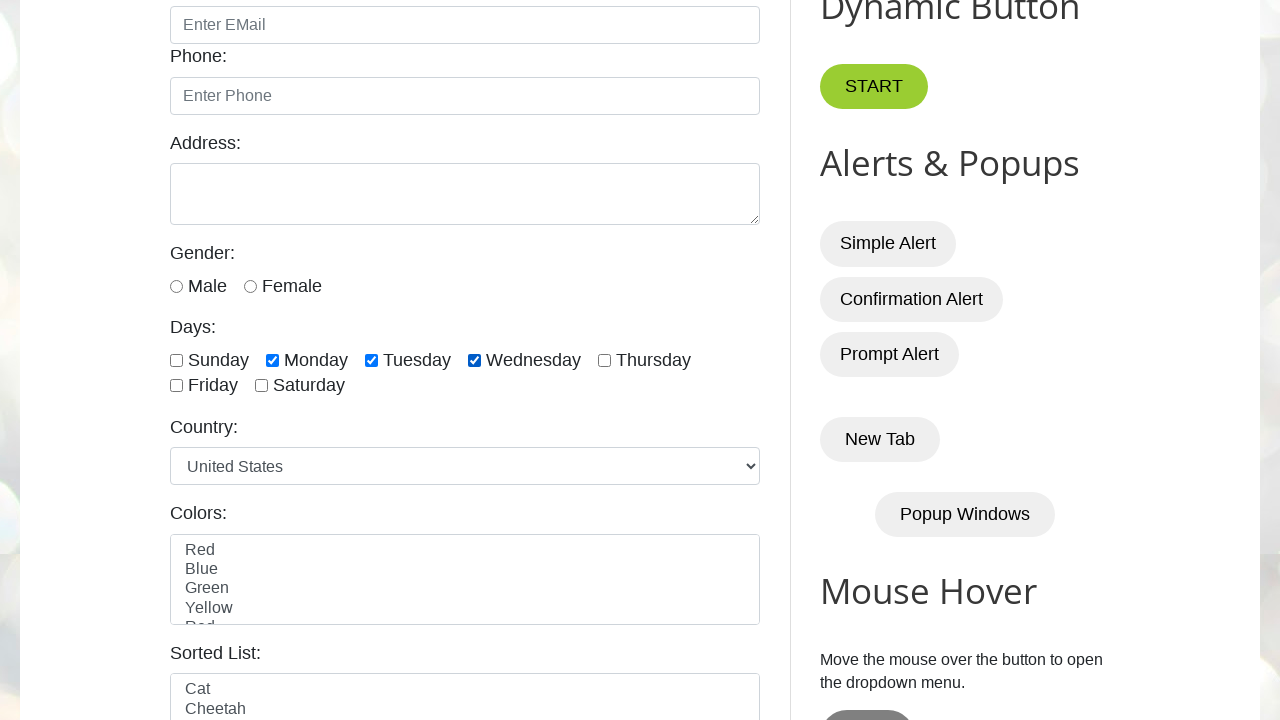

Checked the #thursday checkbox at (604, 360) on #thursday
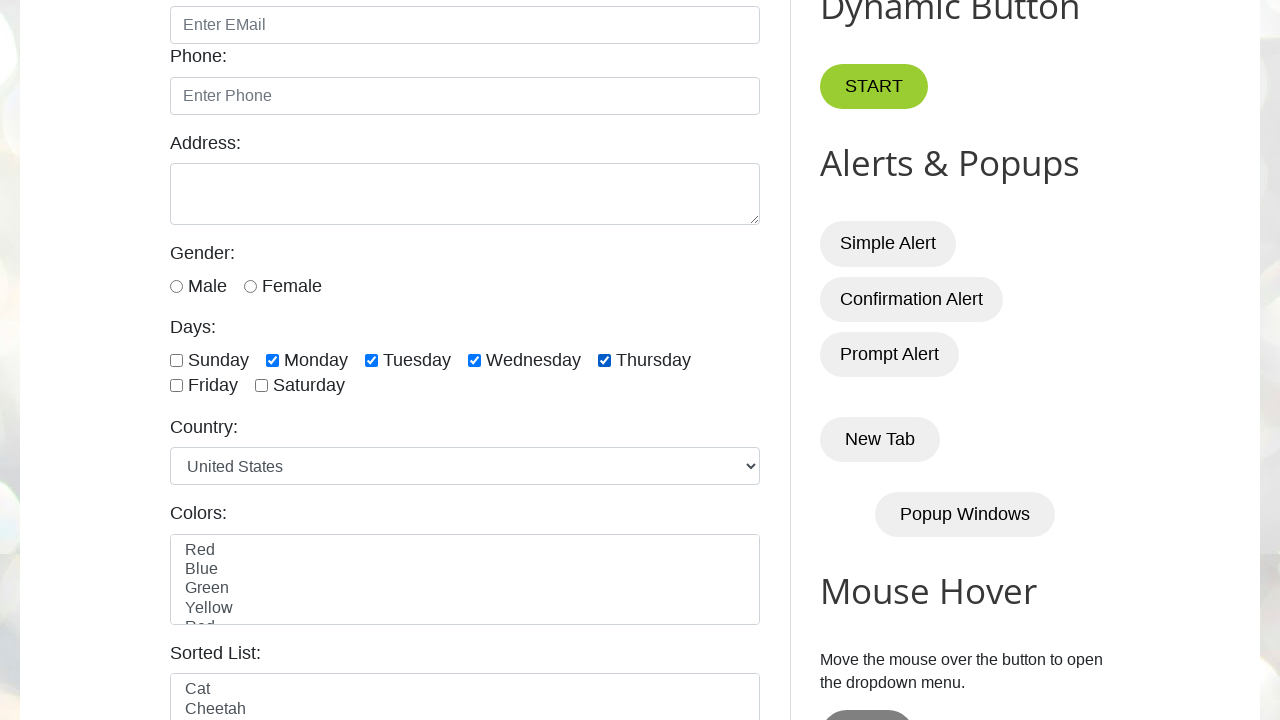

Checked the #friday checkbox at (176, 386) on #friday
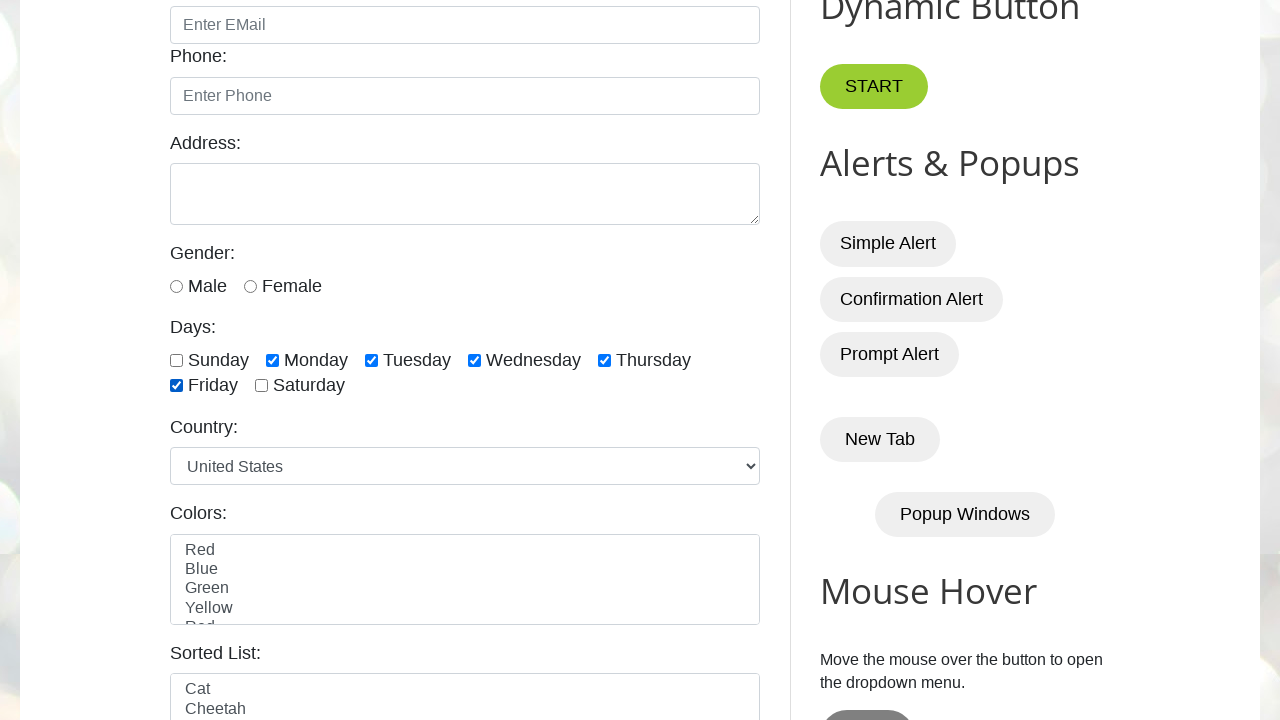

Checked the #saturday checkbox at (262, 386) on #saturday
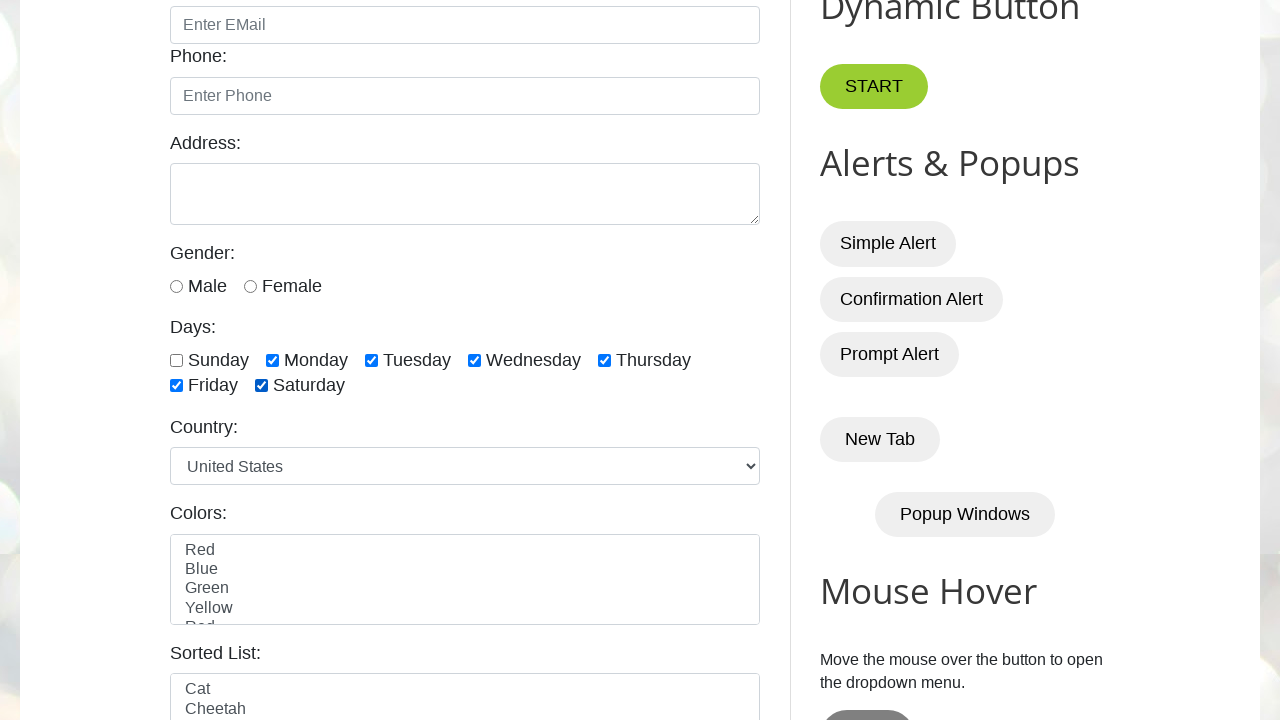

Checked the #sunday checkbox at (176, 360) on #sunday
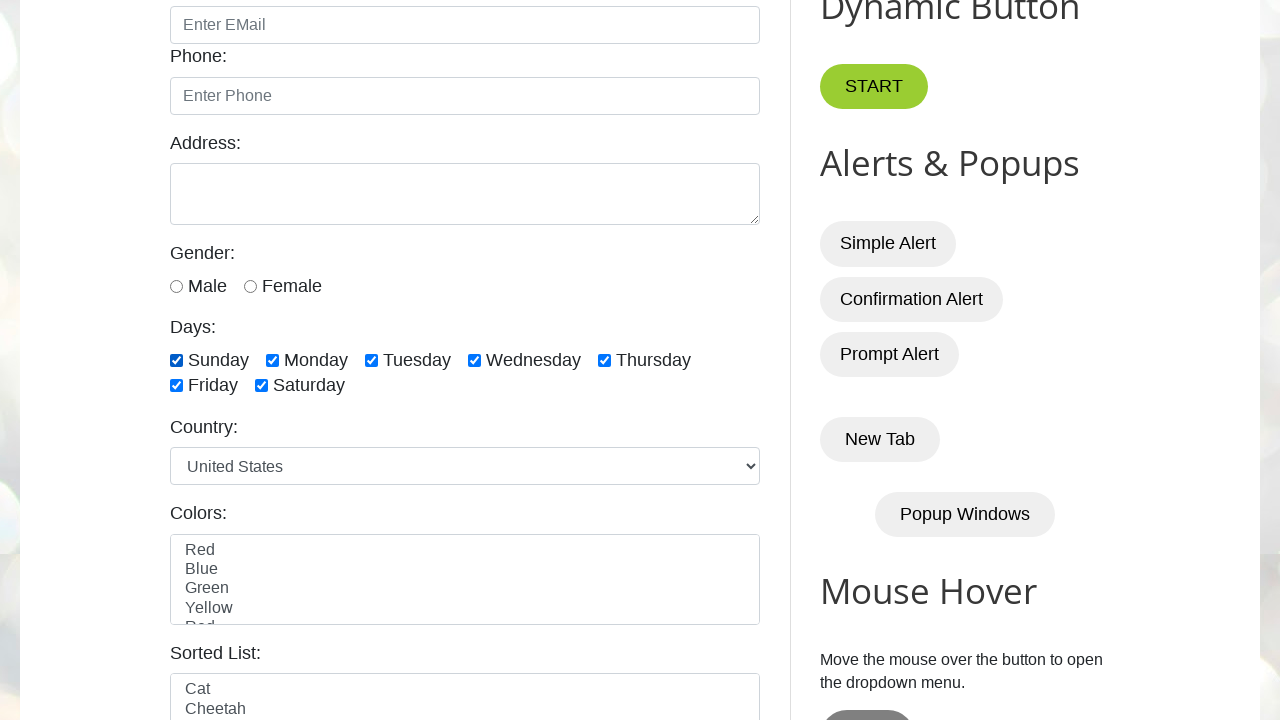

Unchecked the #monday checkbox at (272, 360) on #monday
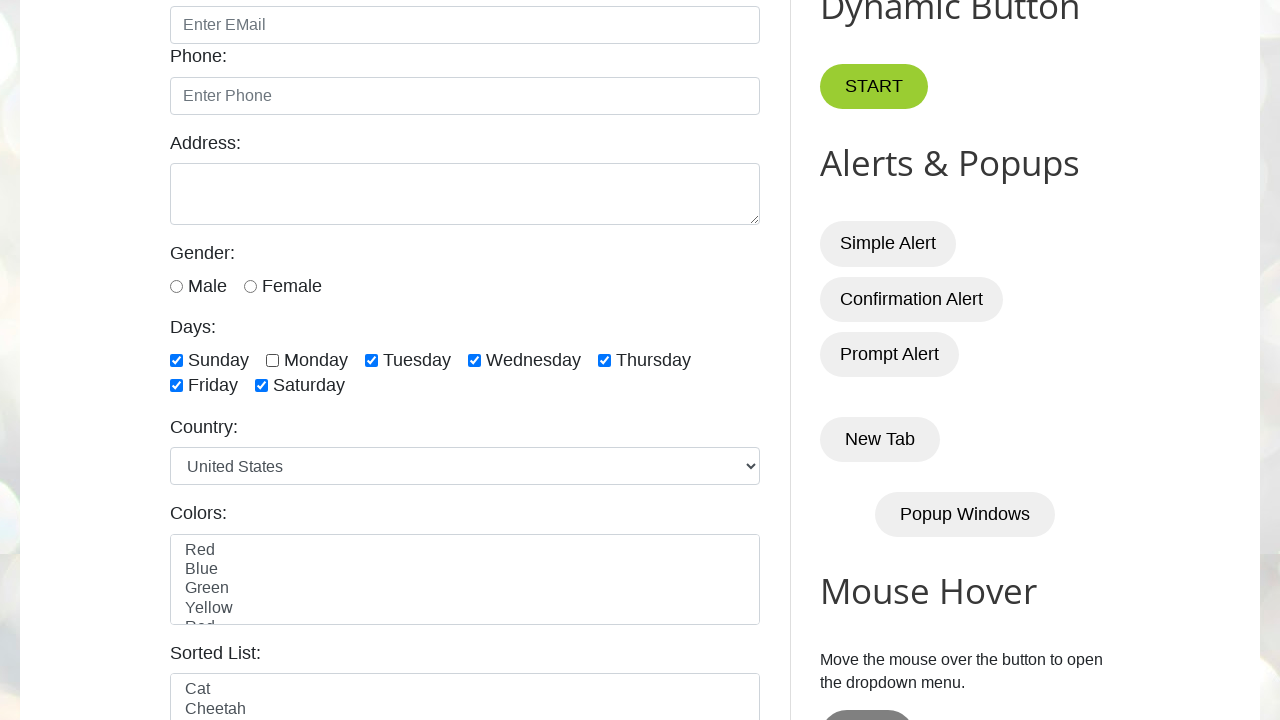

Unchecked the #tuesday checkbox at (372, 360) on #tuesday
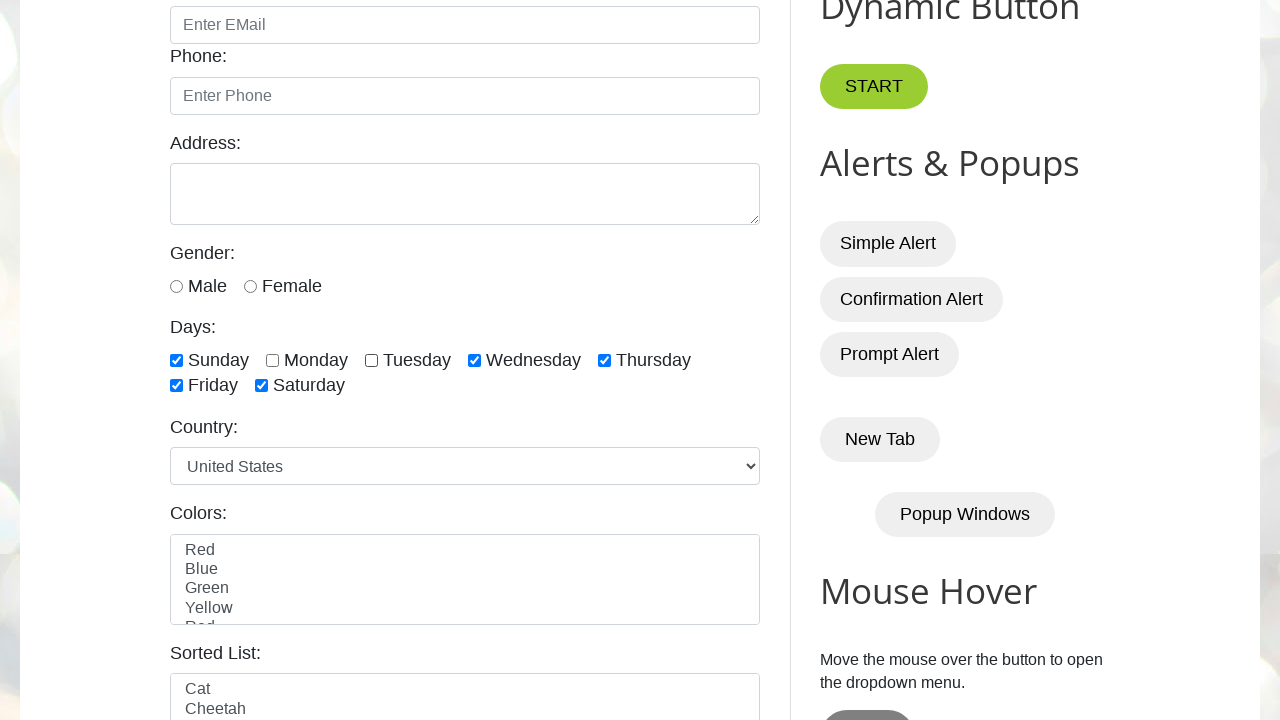

Unchecked the #wednesday checkbox at (474, 360) on #wednesday
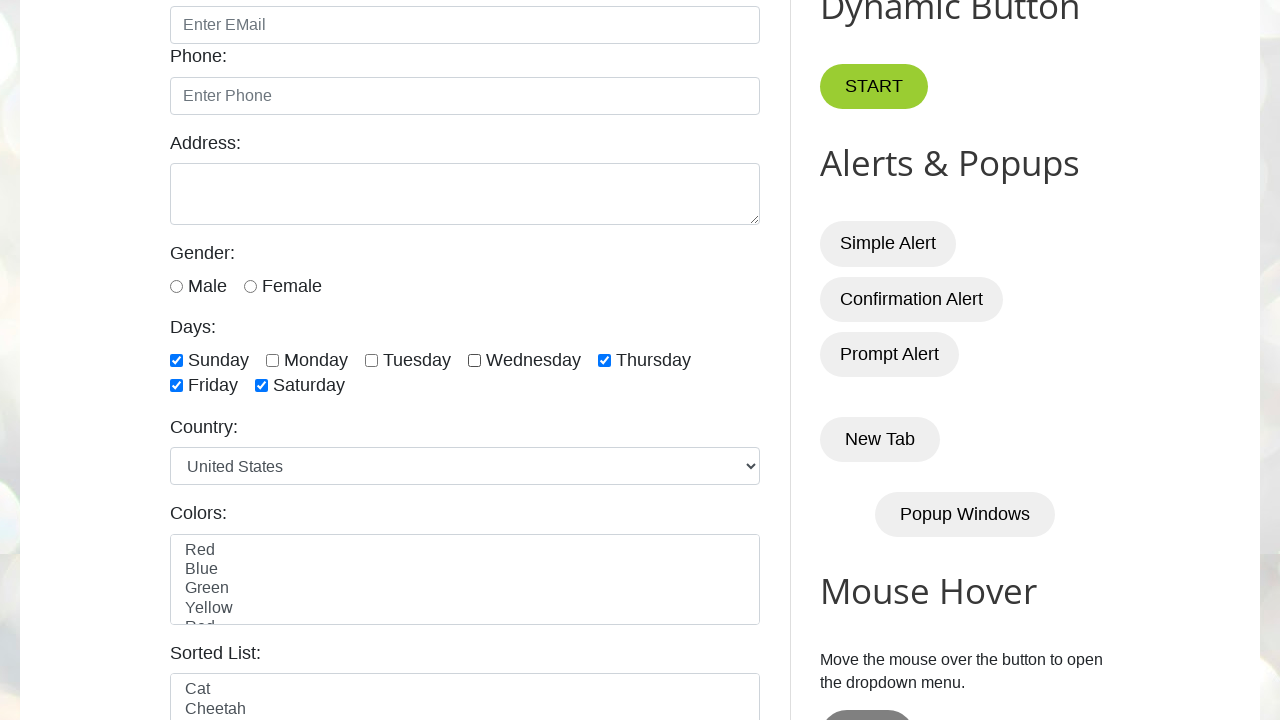

Unchecked the #thursday checkbox at (604, 360) on #thursday
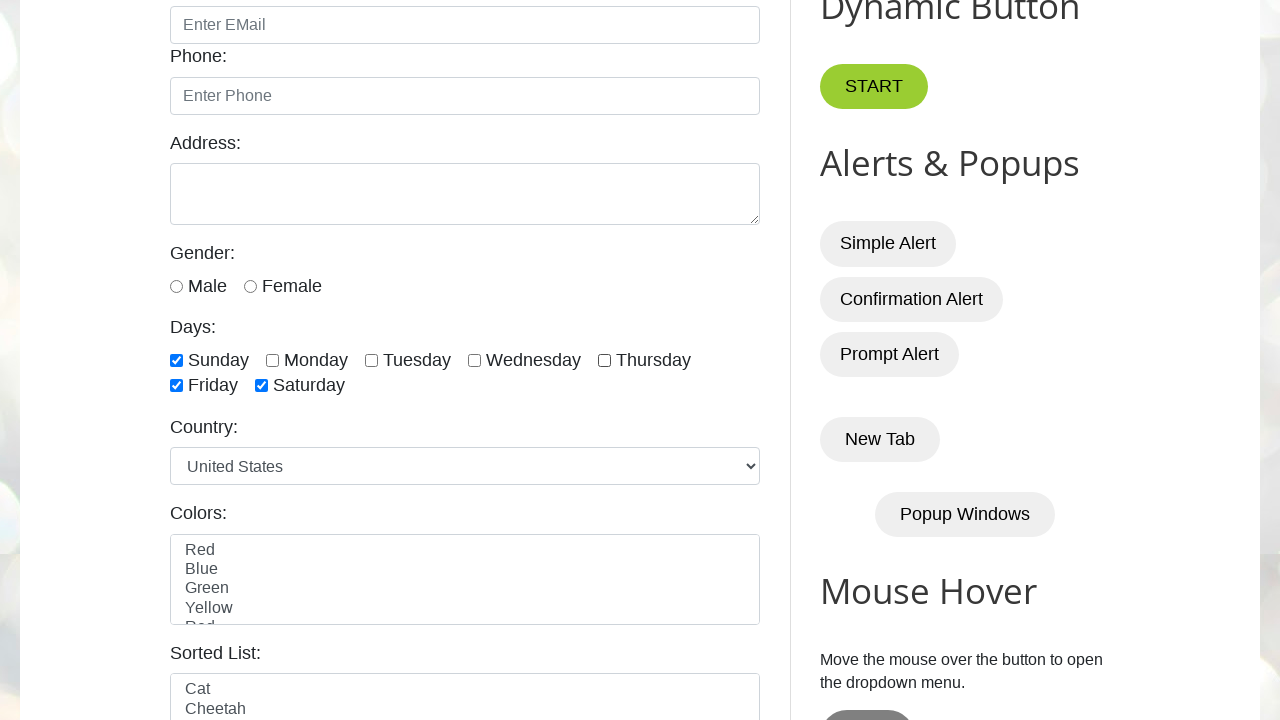

Unchecked the #friday checkbox at (176, 386) on #friday
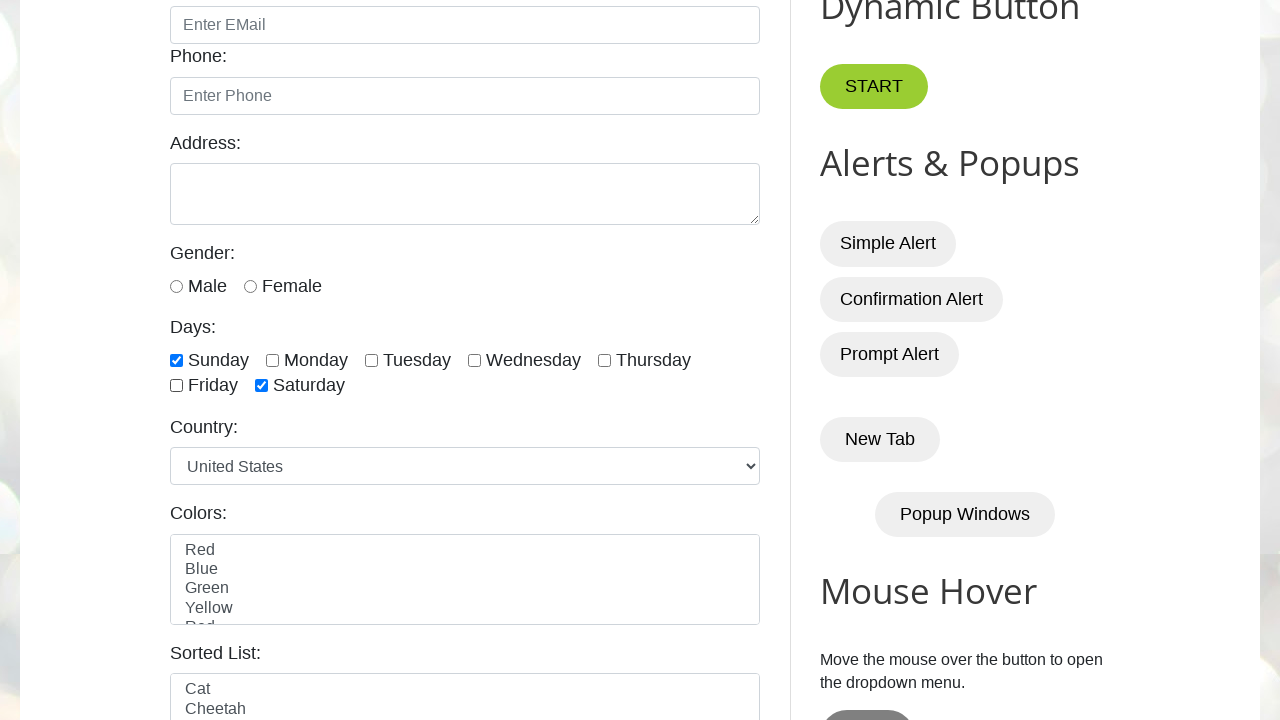

Unchecked the #saturday checkbox at (262, 386) on #saturday
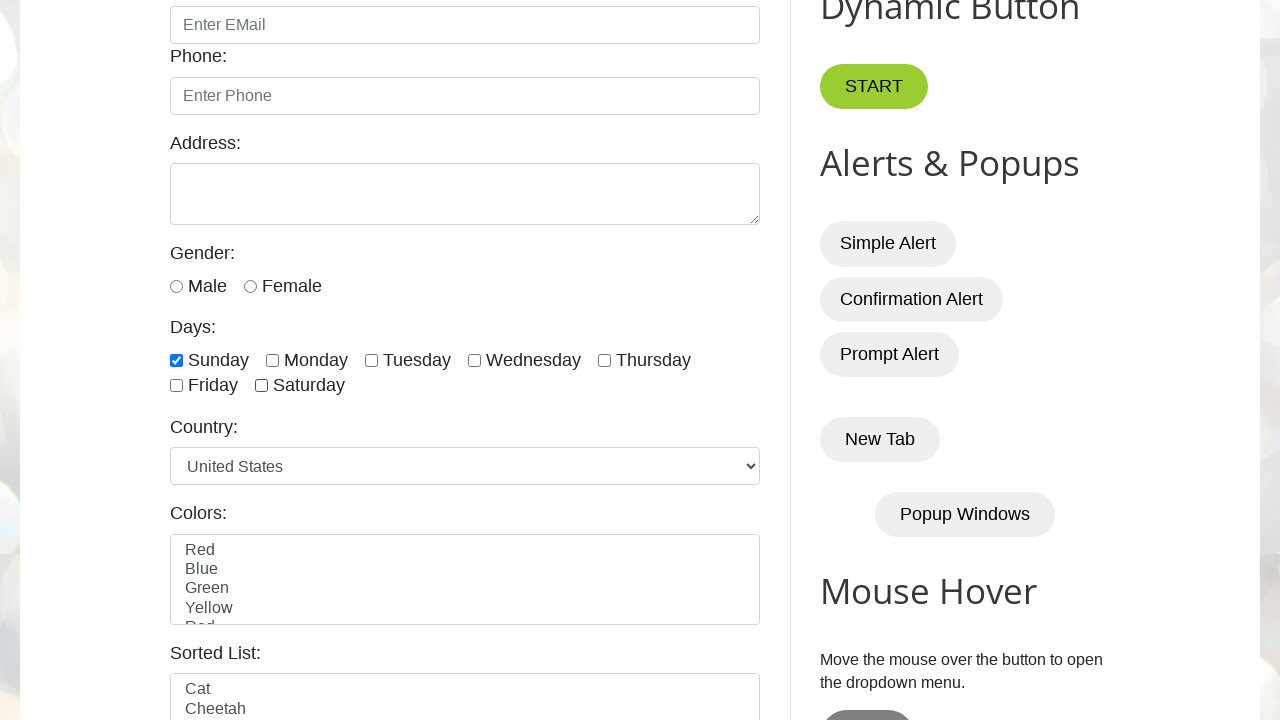

Unchecked the #sunday checkbox at (176, 360) on #sunday
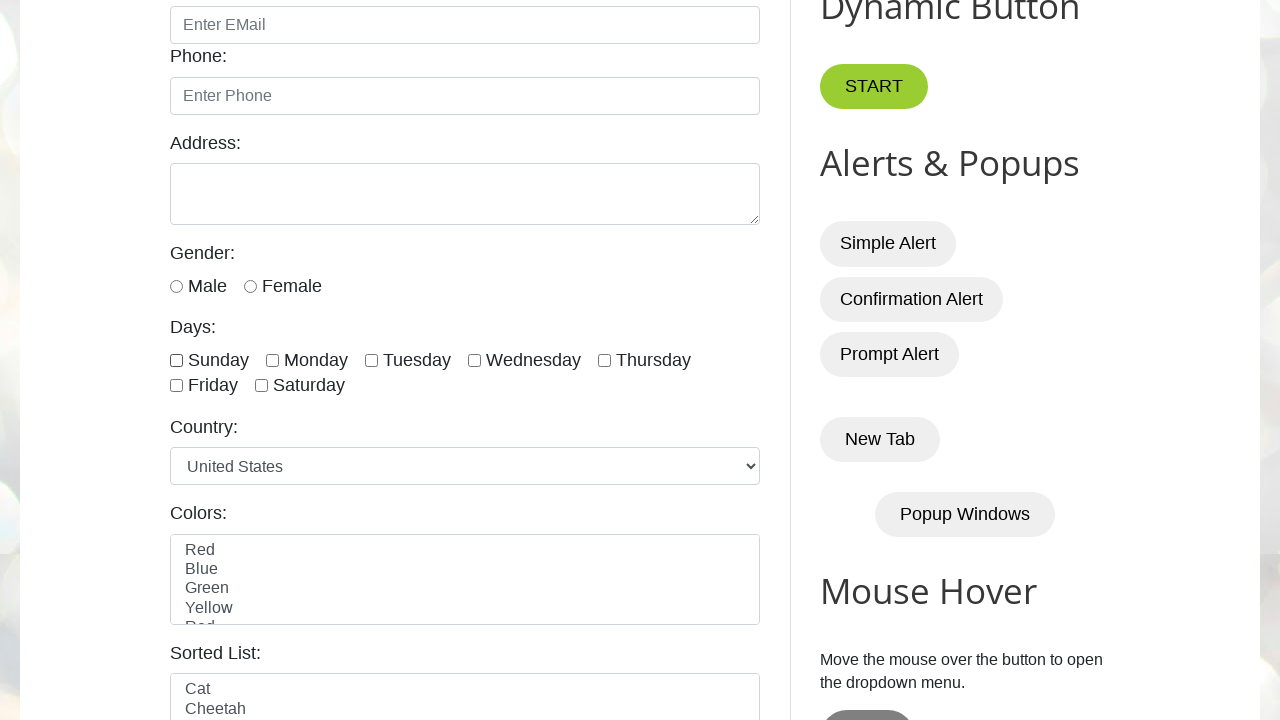

Selected male radio button at (176, 286) on input[id="male"]
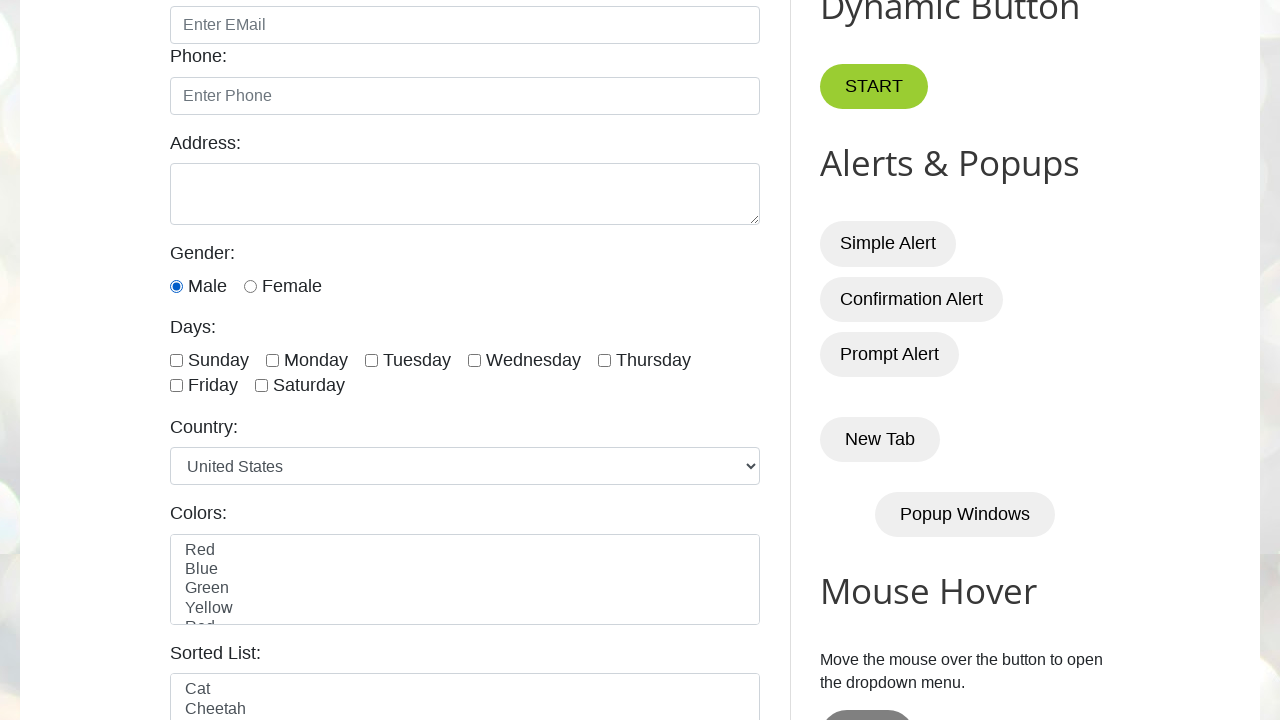

Selected female radio button at (250, 286) on input[id="female"]
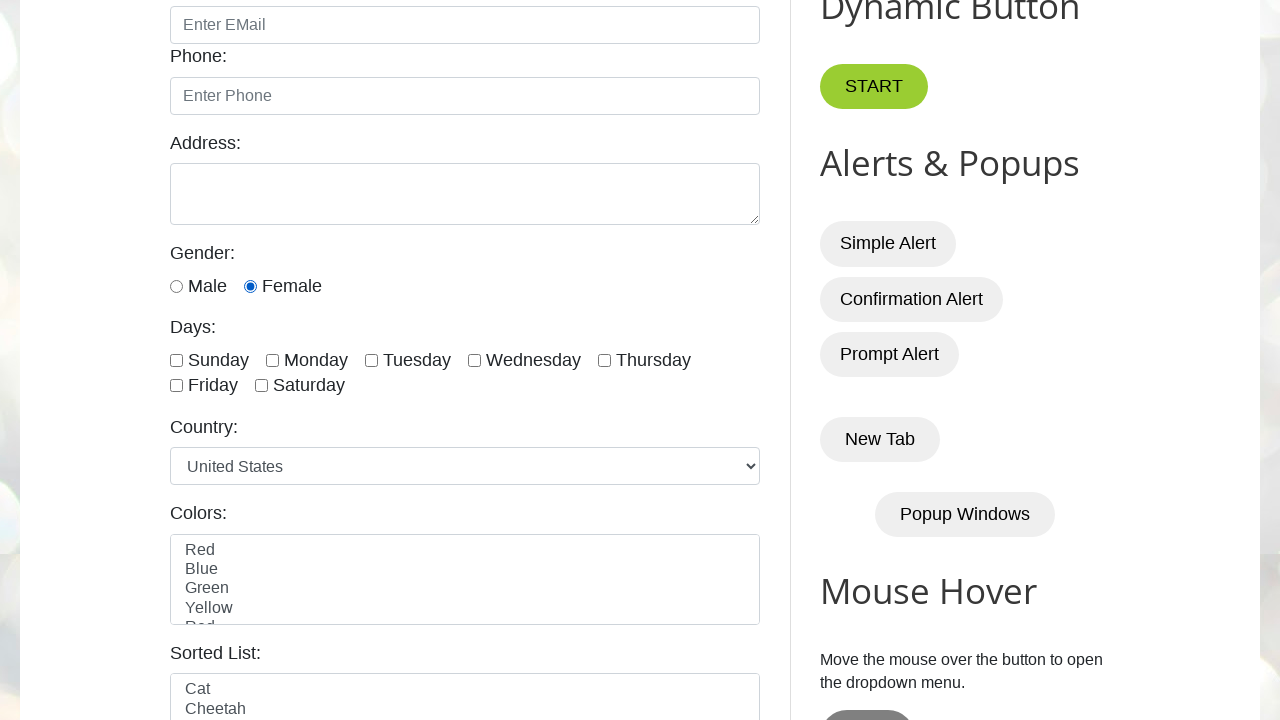

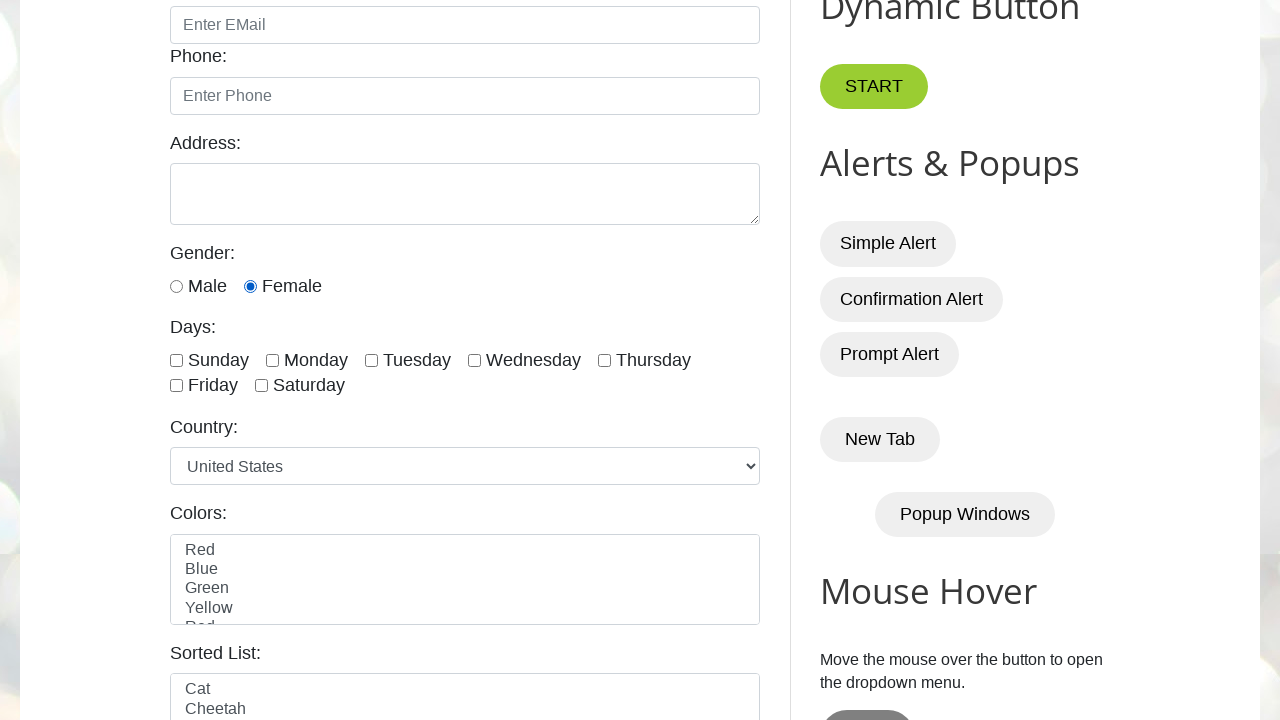